Clicks a button to trigger a JavaScript alert and handles it

Starting URL: https://demoqa.com/alerts

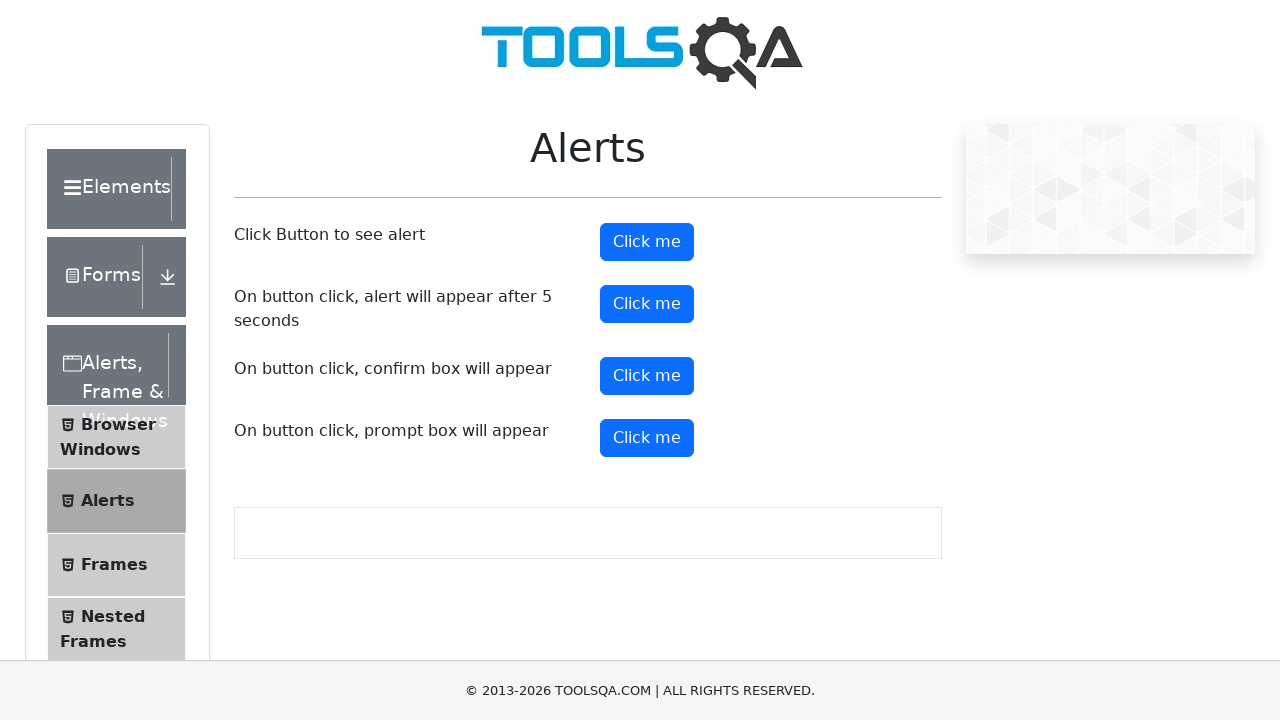

Clicked alert button to trigger JavaScript alert at (647, 242) on #alertButton
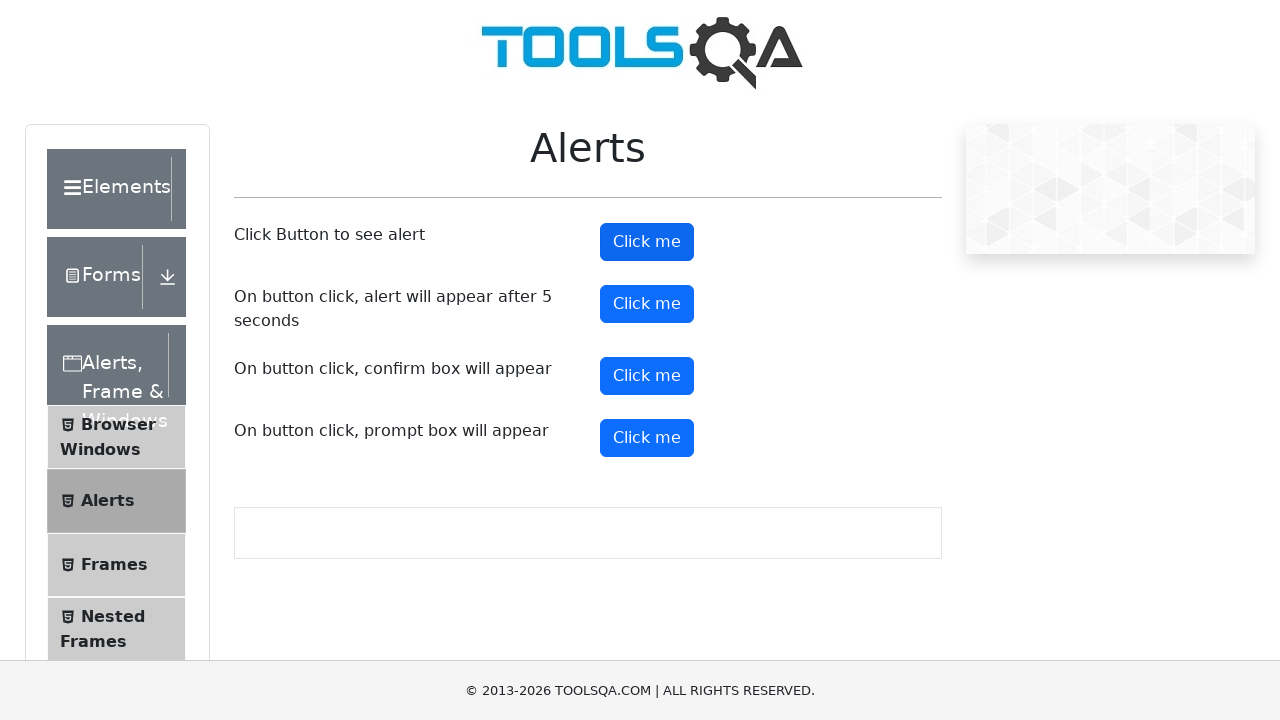

Set up dialog handler to accept alerts
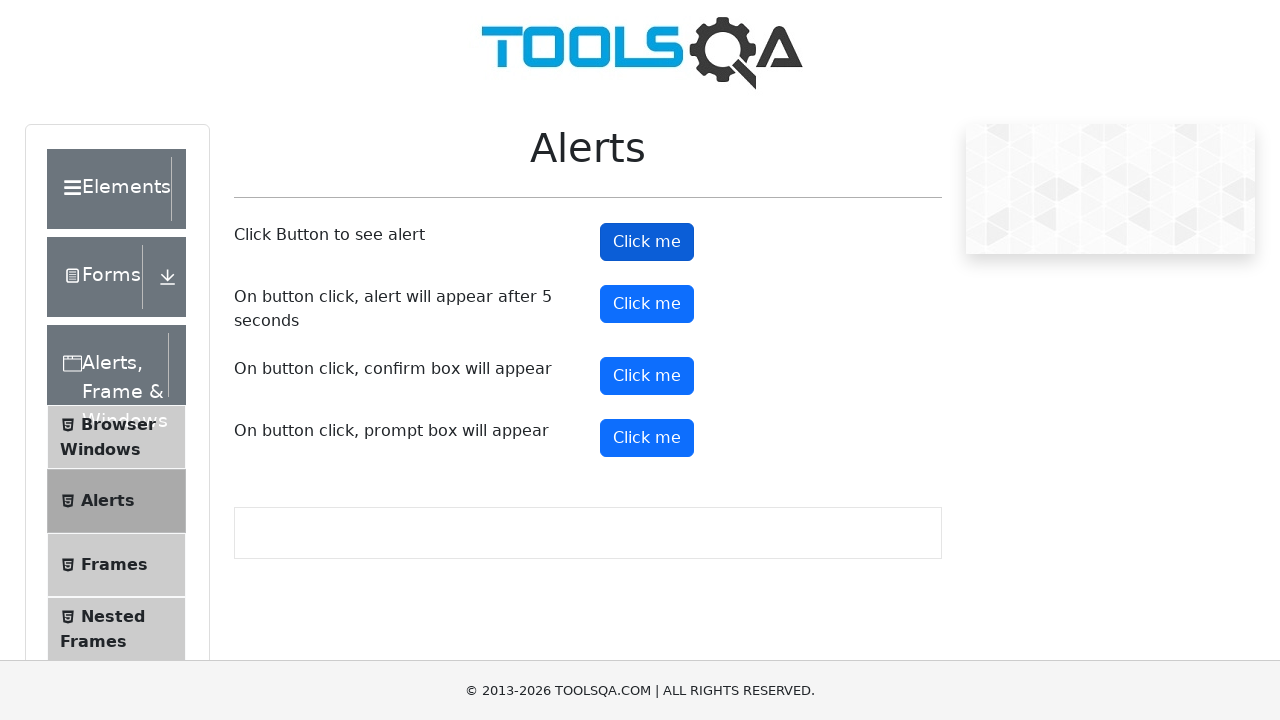

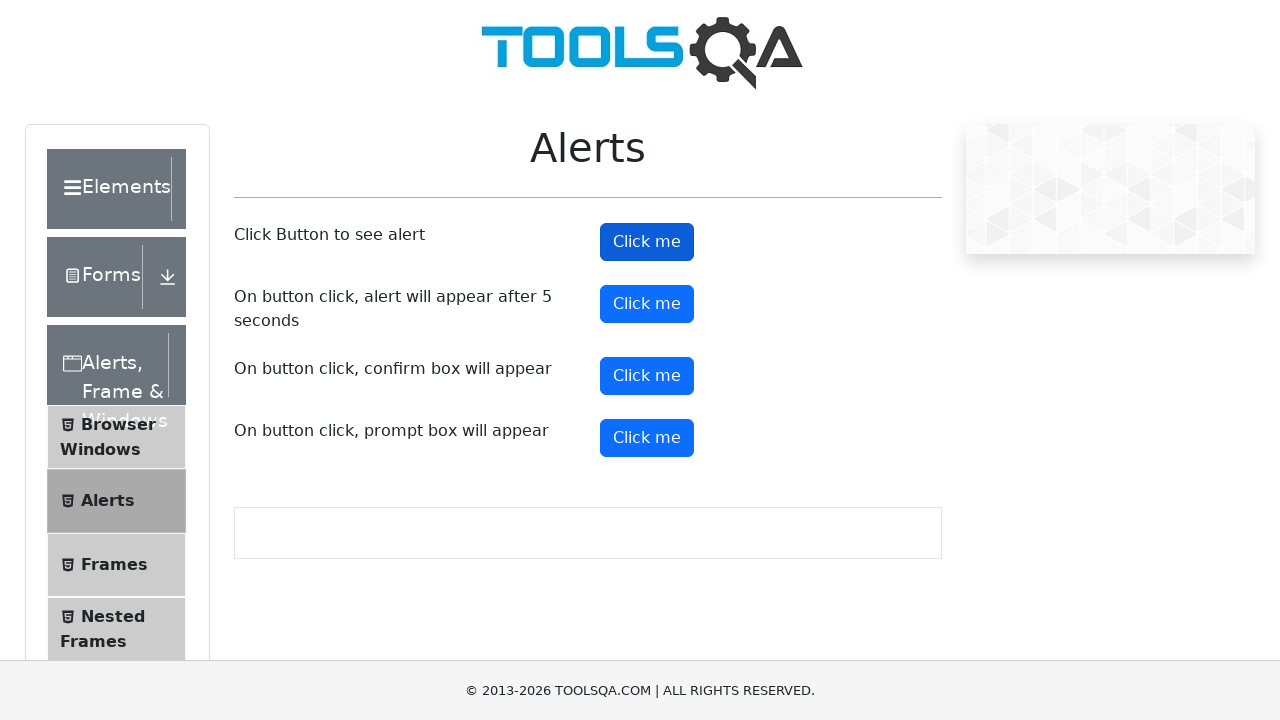